Tests filling a first name input field on a test blog form with a sample text value

Starting URL: http://only-testing-blog.blogspot.in/2013/11/new-test.html

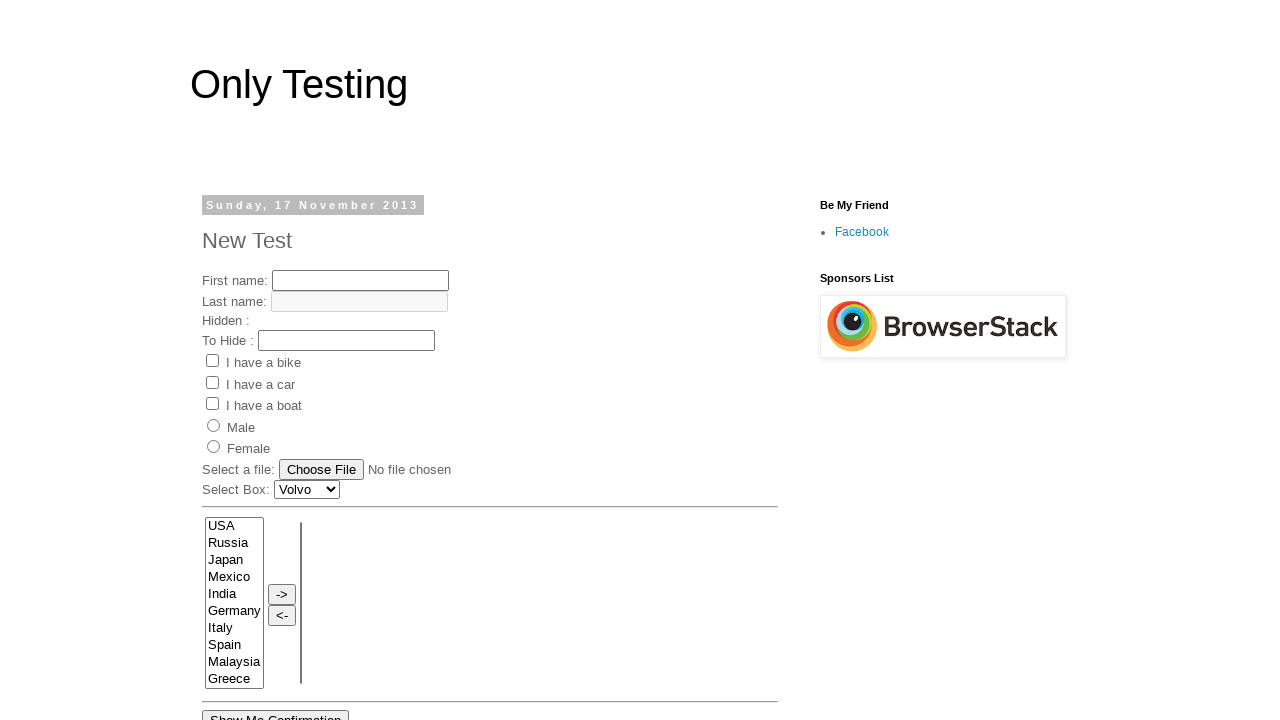

Navigated to test blog form page
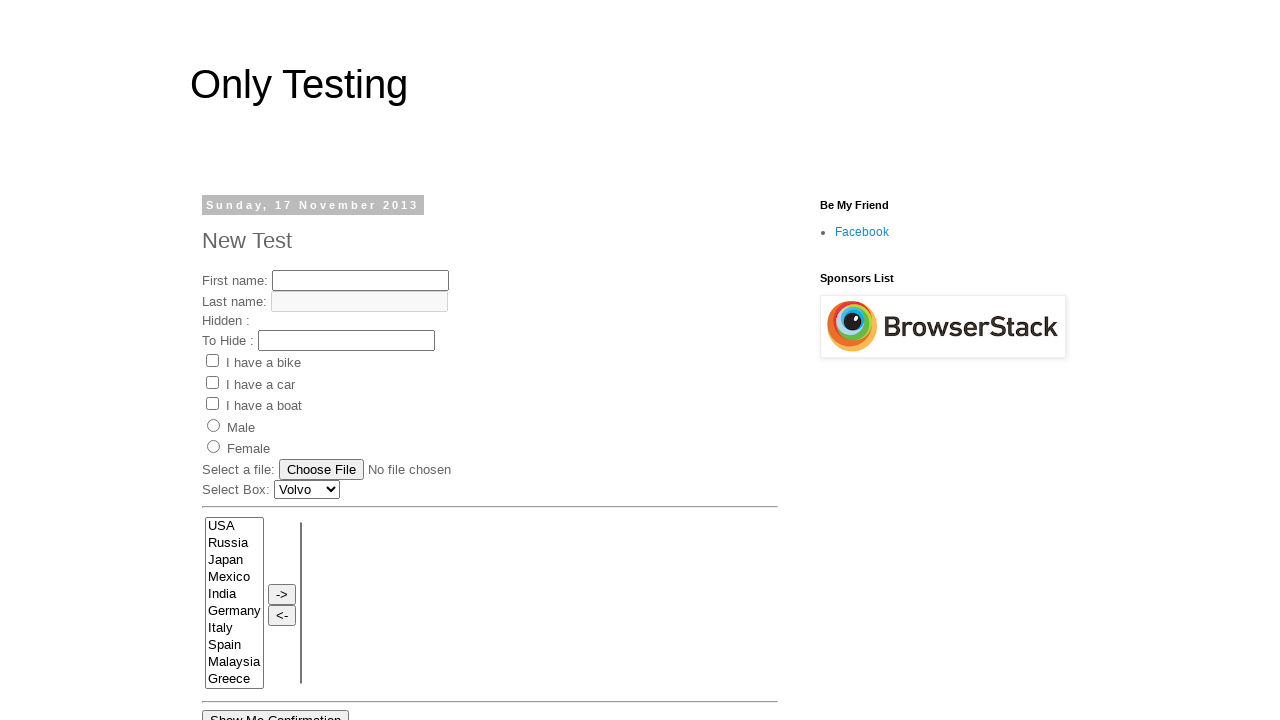

Filled first name input field with 'junittest2 class-test1' on input[name='fname']
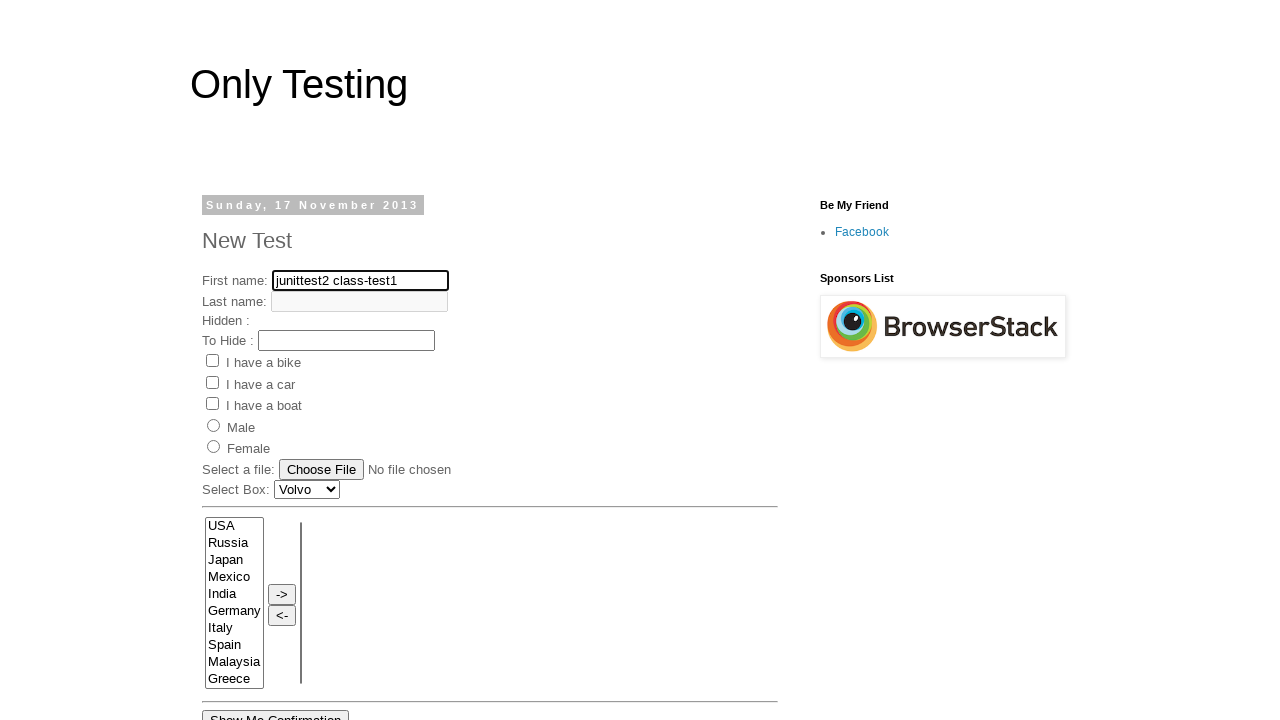

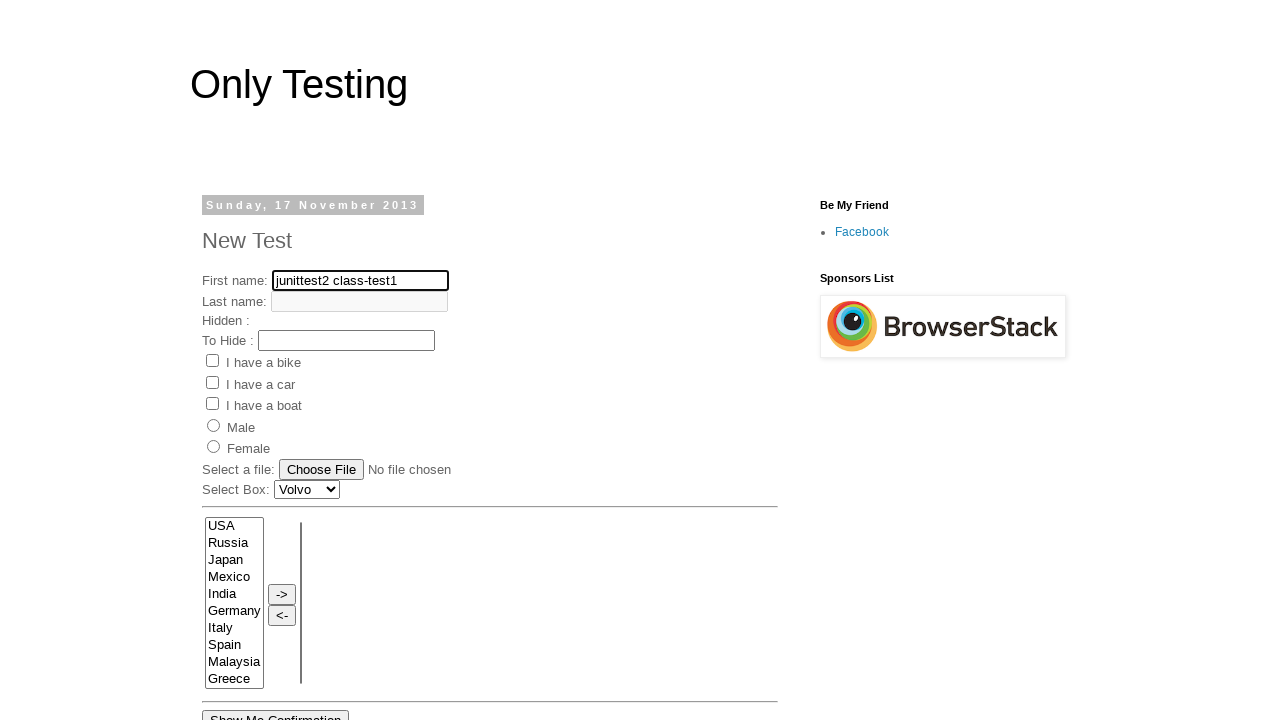